Navigates to cart page via menu and verifies the page title

Starting URL: https://pizzeria.skillbox.cc/

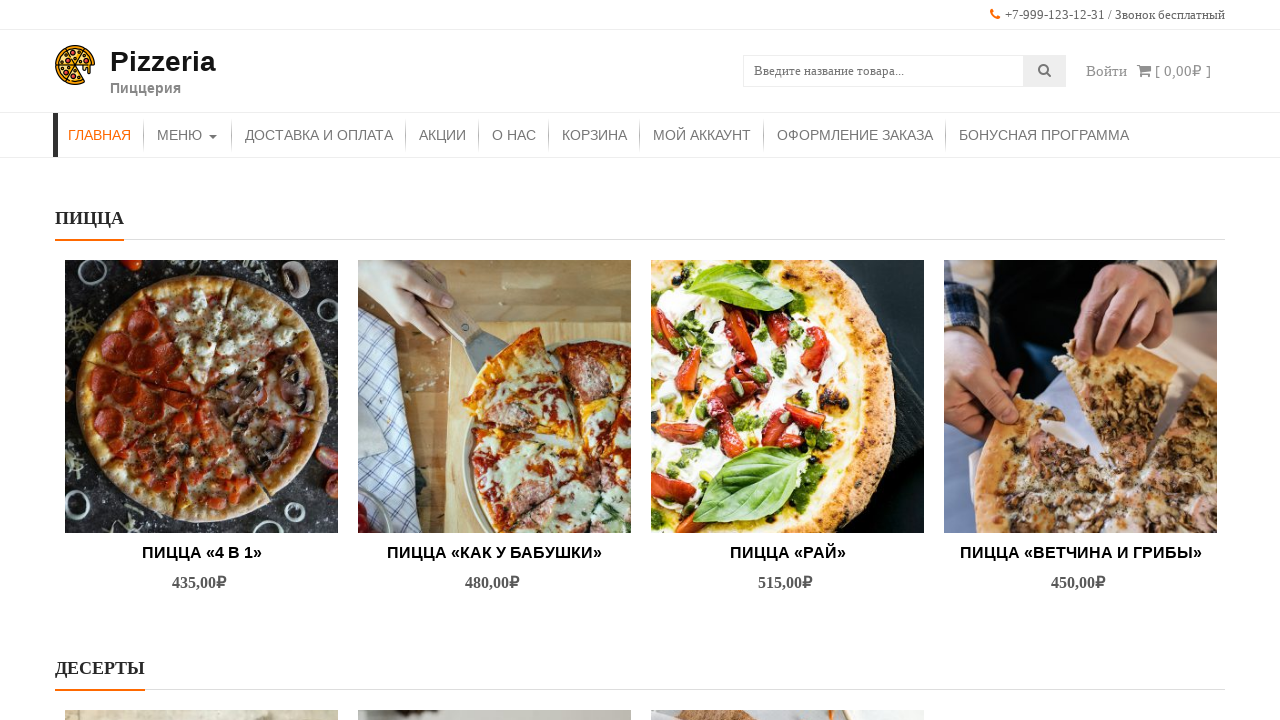

Clicked on 'Корзина' (Cart) link in menu at (594, 135) on #menu-item-29 >> internal:role=link[name="Корзина"i]
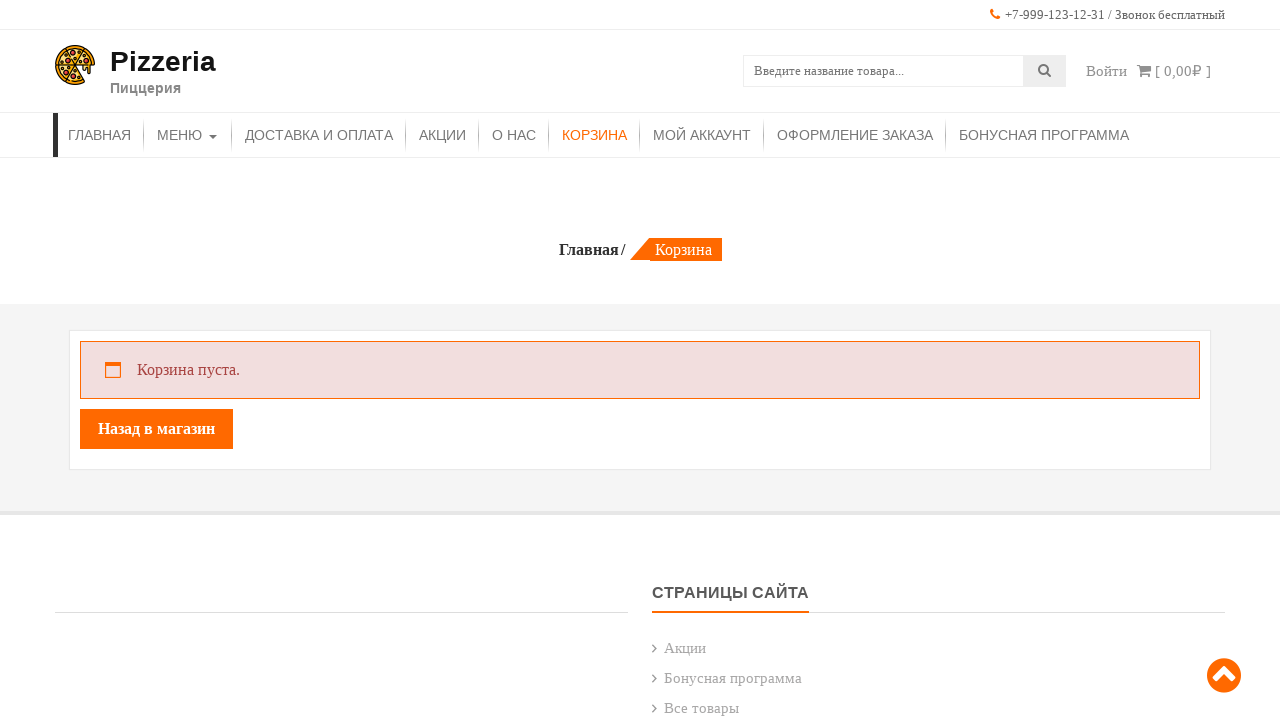

Verified cart page title is 'Корзина — Pizzeria'
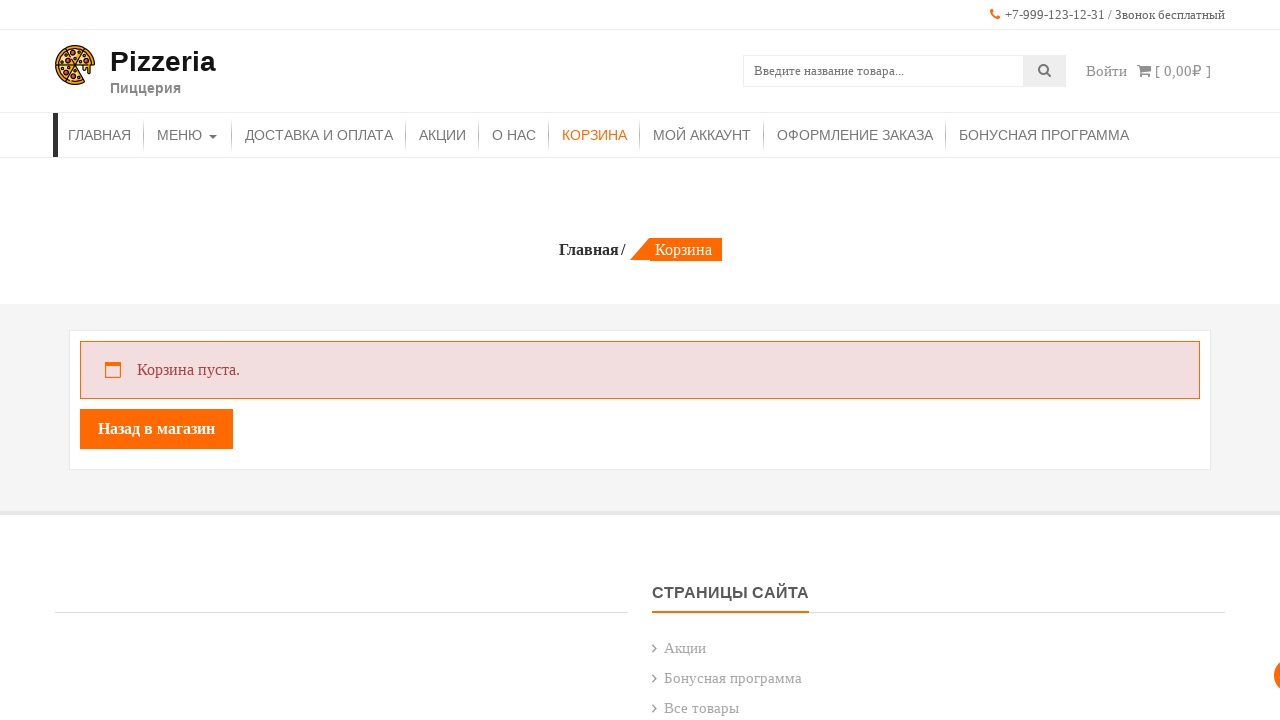

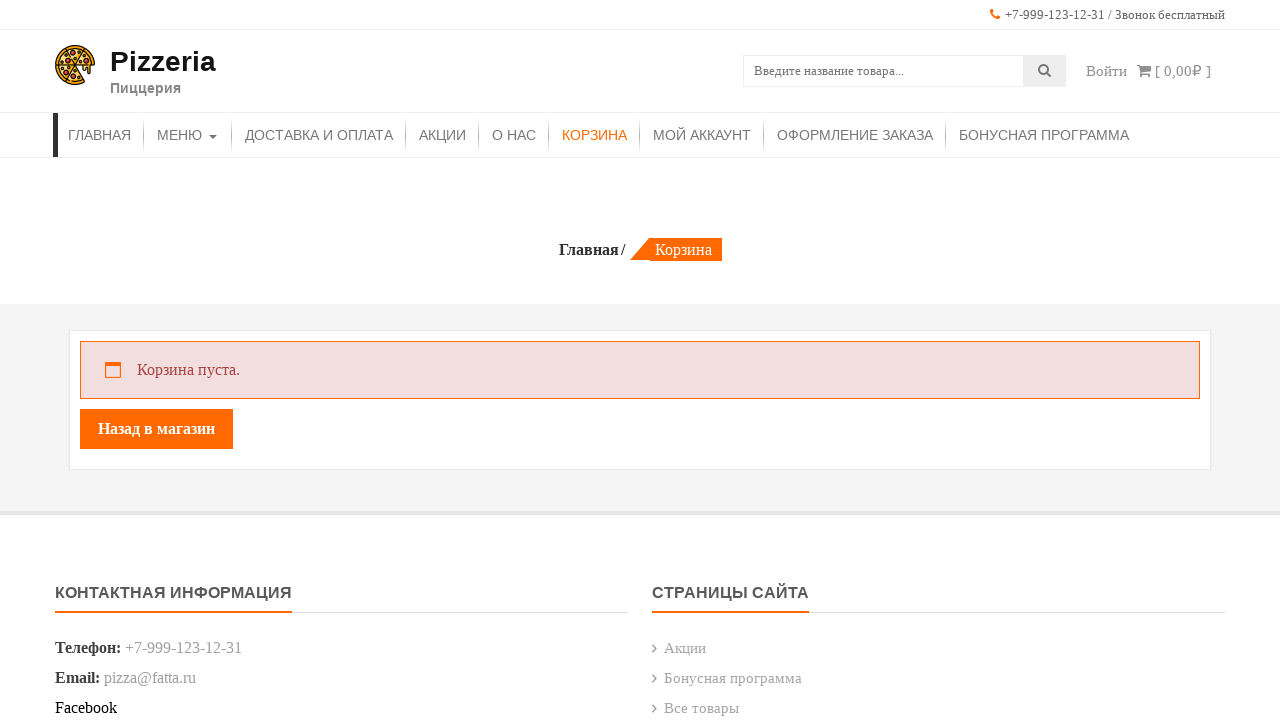